Tests a slow calculator application by setting a delay value, performing an addition operation (7 + 8), and verifying the result displays 15.

Starting URL: https://bonigarcia.dev/selenium-webdriver-java/slow-calculator.html

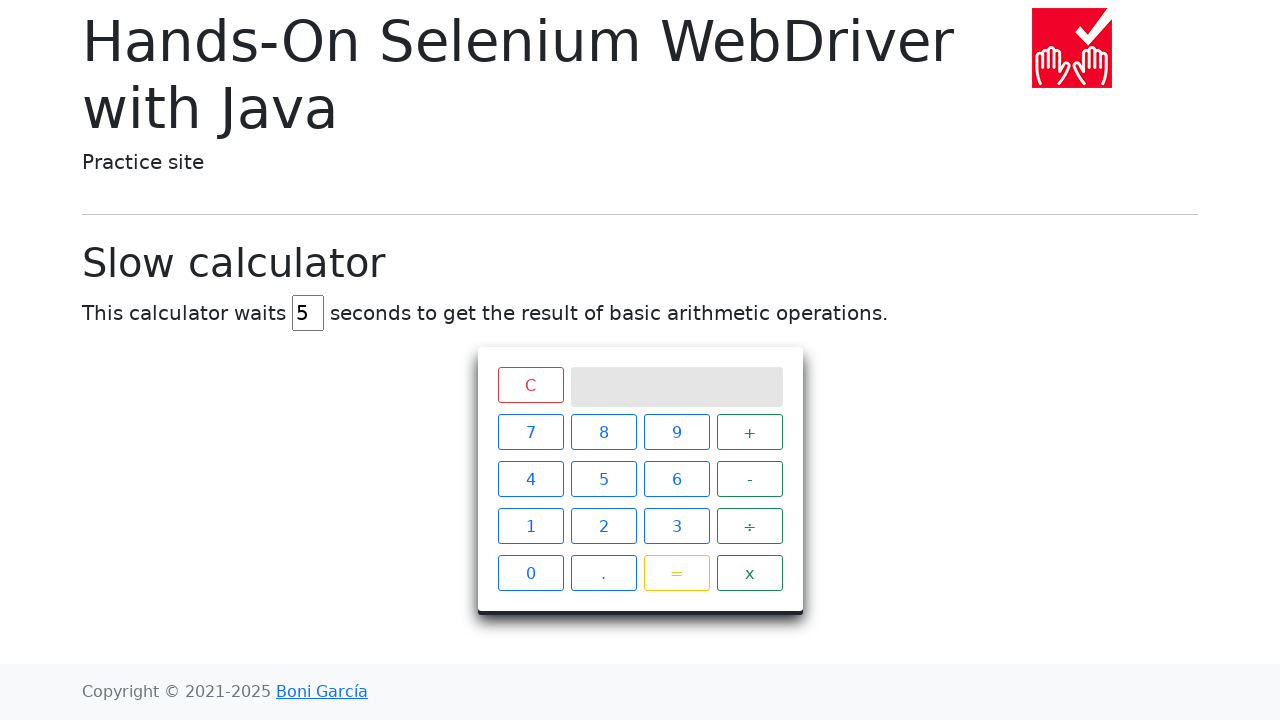

Cleared the delay field on input#delay
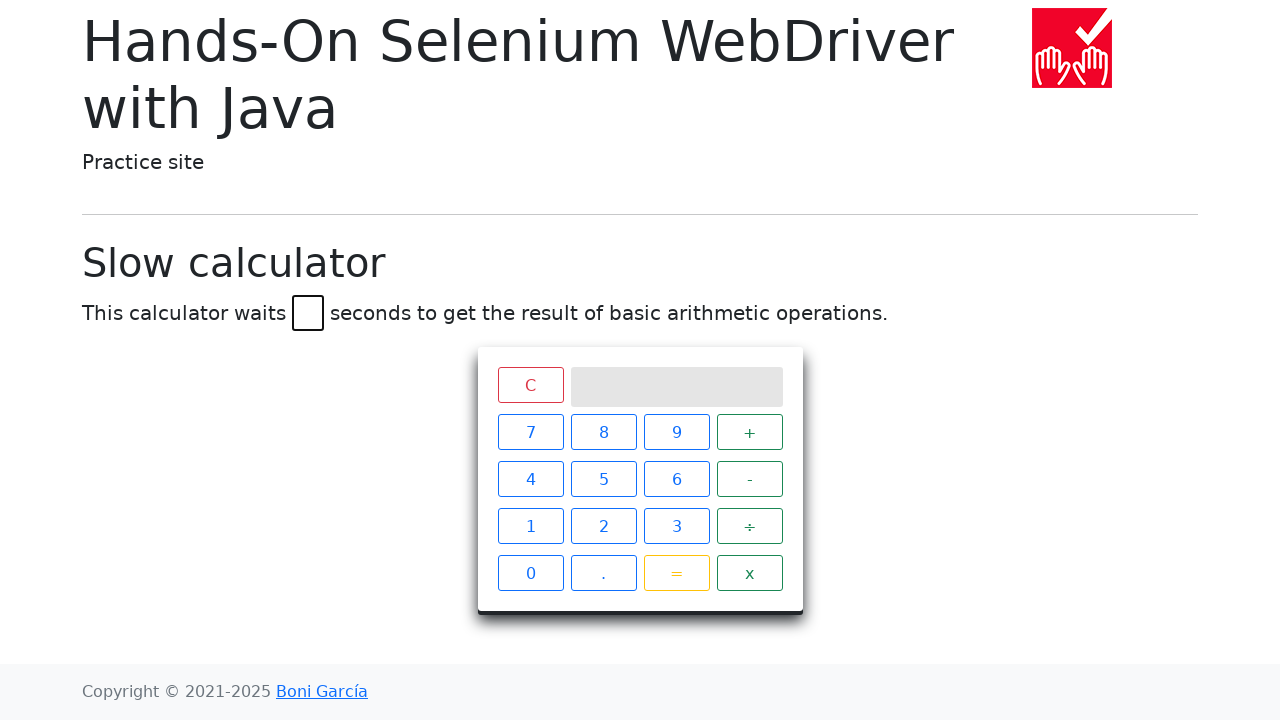

Set delay value to 45 seconds on input#delay
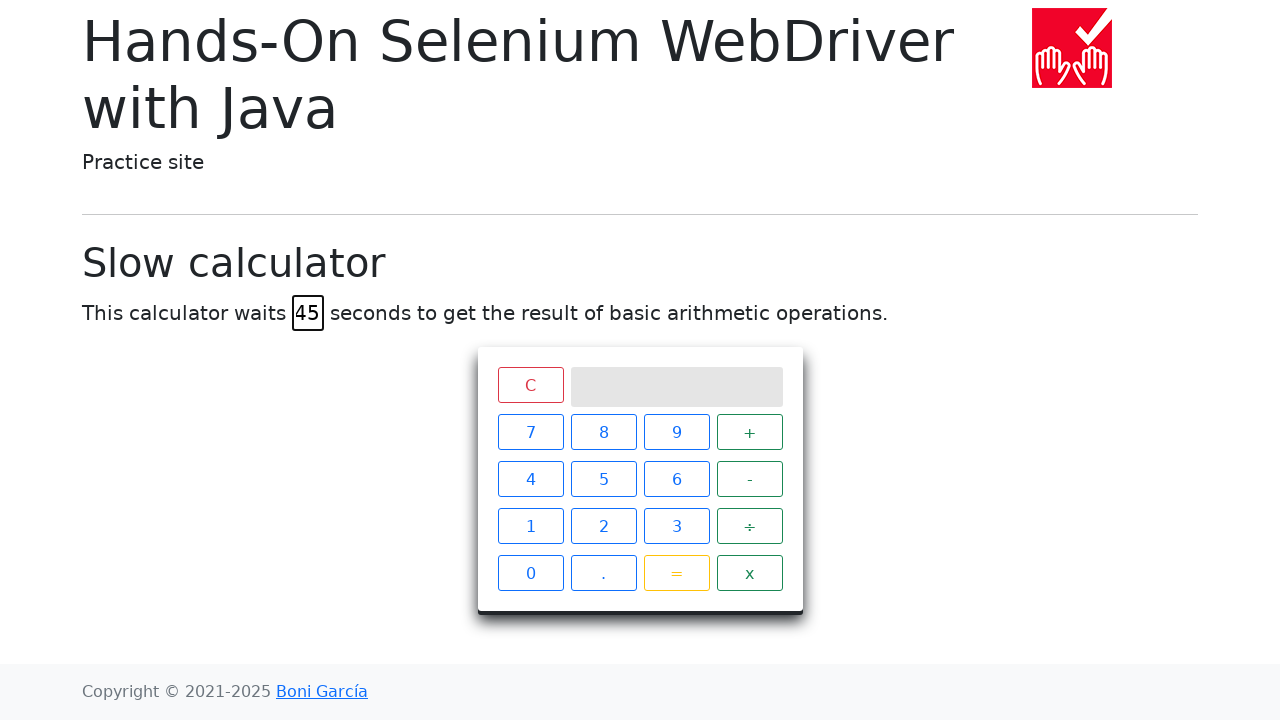

Clicked number 7 at (530, 432) on xpath=//html/body/main/div/div[4]/div/div/div[2]/span[1]
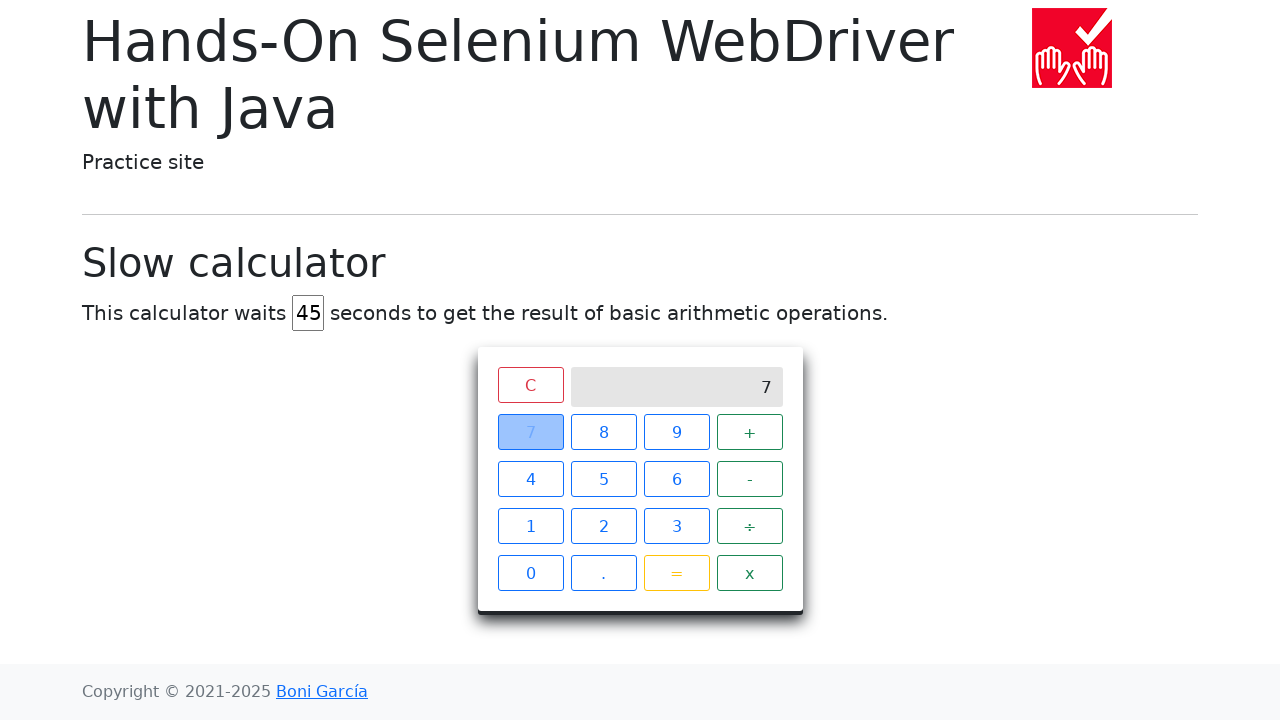

Clicked plus operator at (750, 432) on xpath=//html/body/main/div/div[4]/div/div/div[2]/span[4]
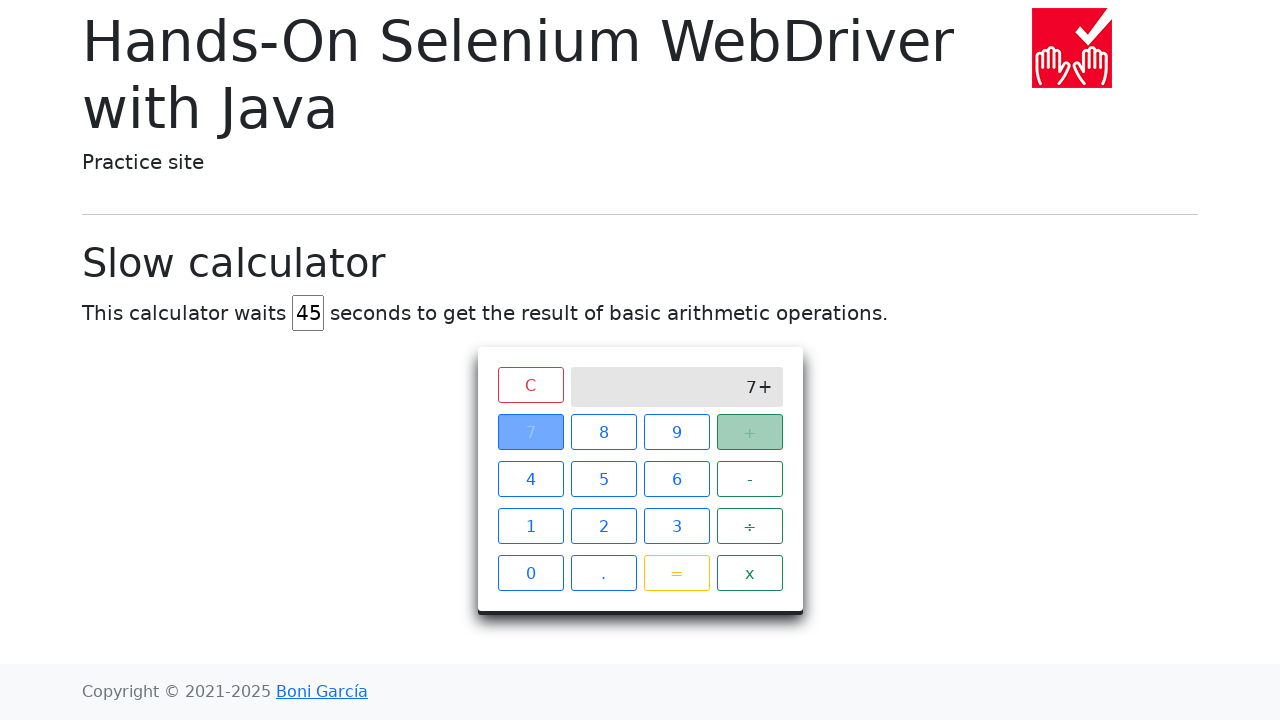

Clicked number 8 at (604, 432) on xpath=//html/body/main/div/div[4]/div/div/div[2]/span[2]
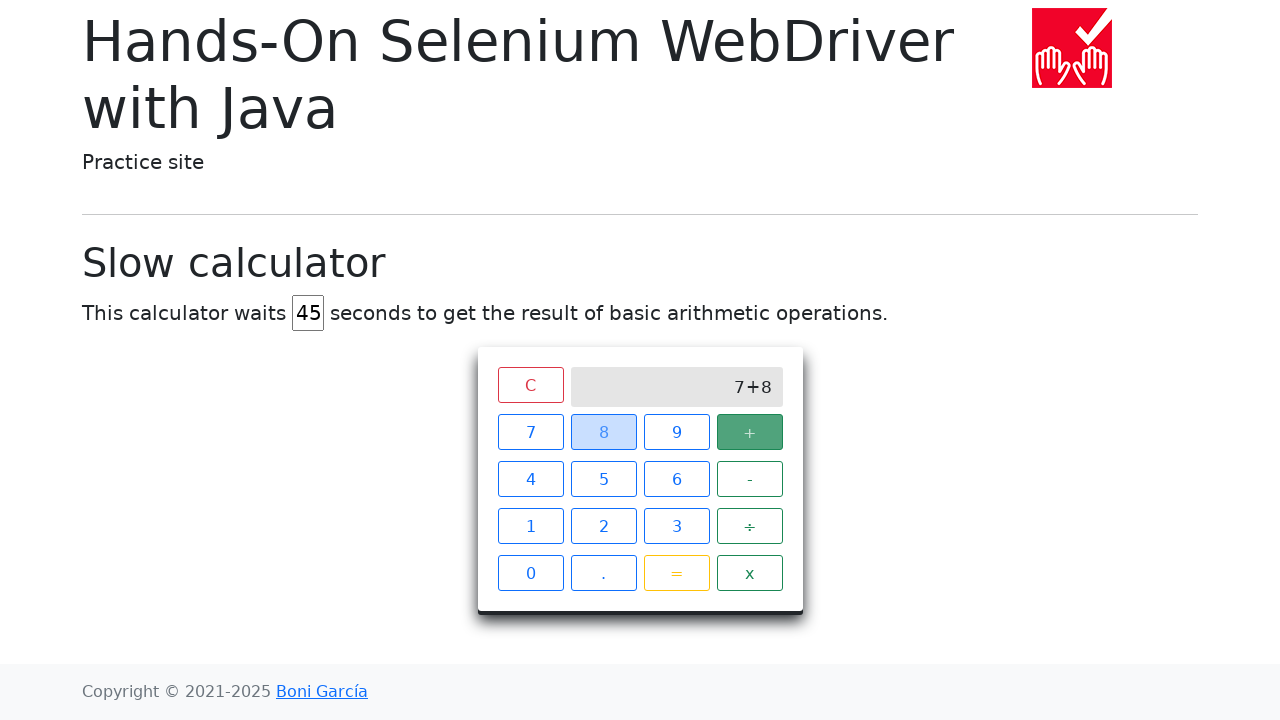

Clicked equals button at (676, 573) on xpath=//html/body/main/div/div[4]/div/div/div[2]/span[15]
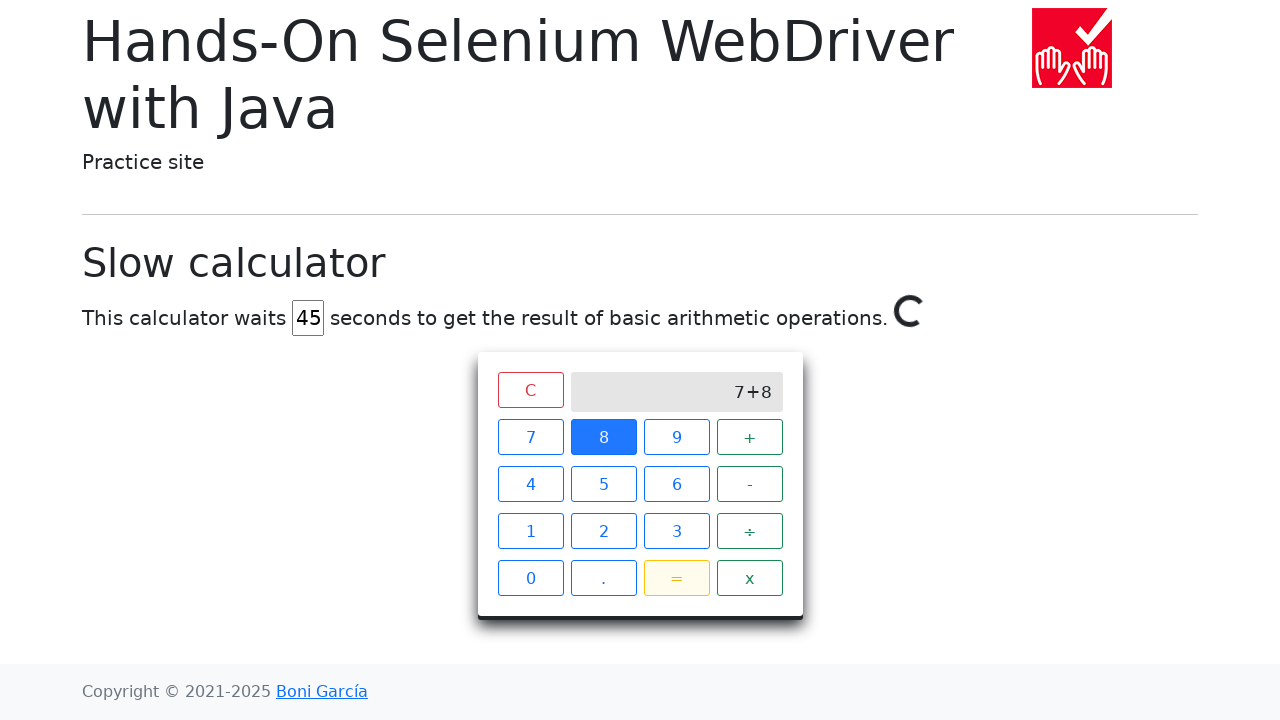

Verified calculator result displays 15 after slow calculation completed
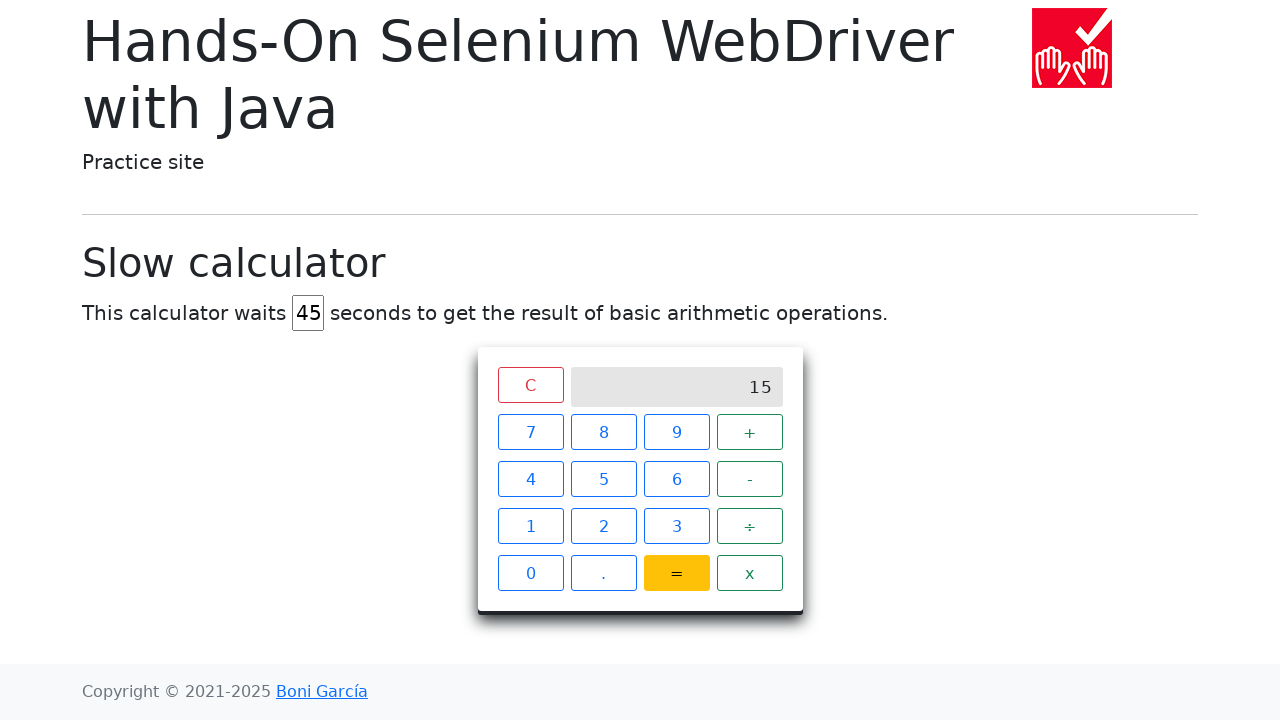

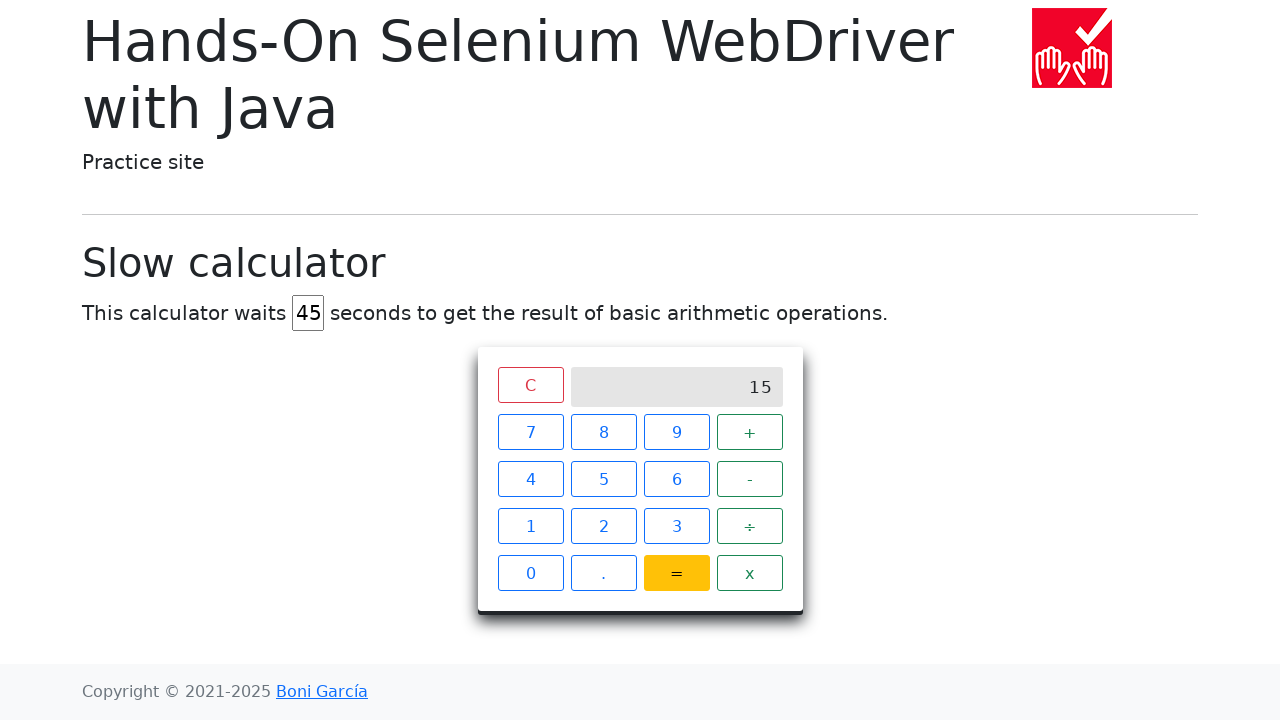